Tests JavaScript alert handling by clicking a button that triggers an alert and then accepting (dismissing) the alert dialog

Starting URL: http://www.tizag.com/javascriptT/javascriptalert.php

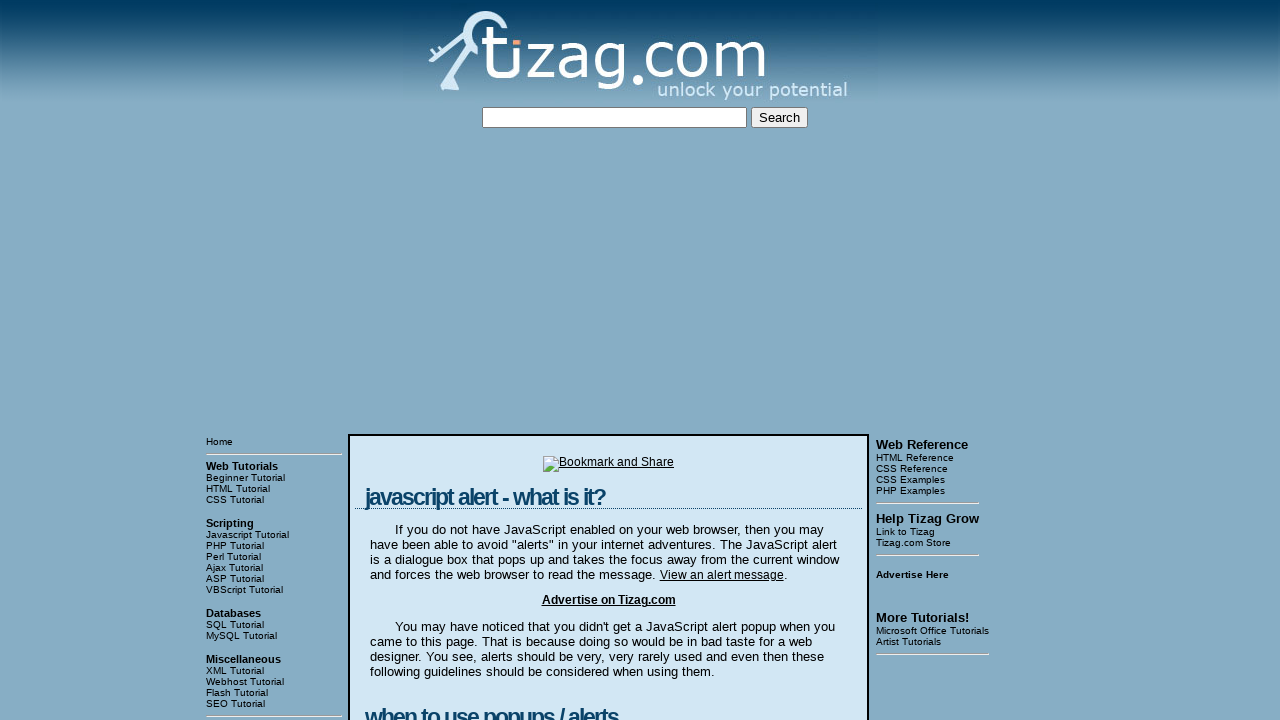

Set up dialog handler to accept alerts
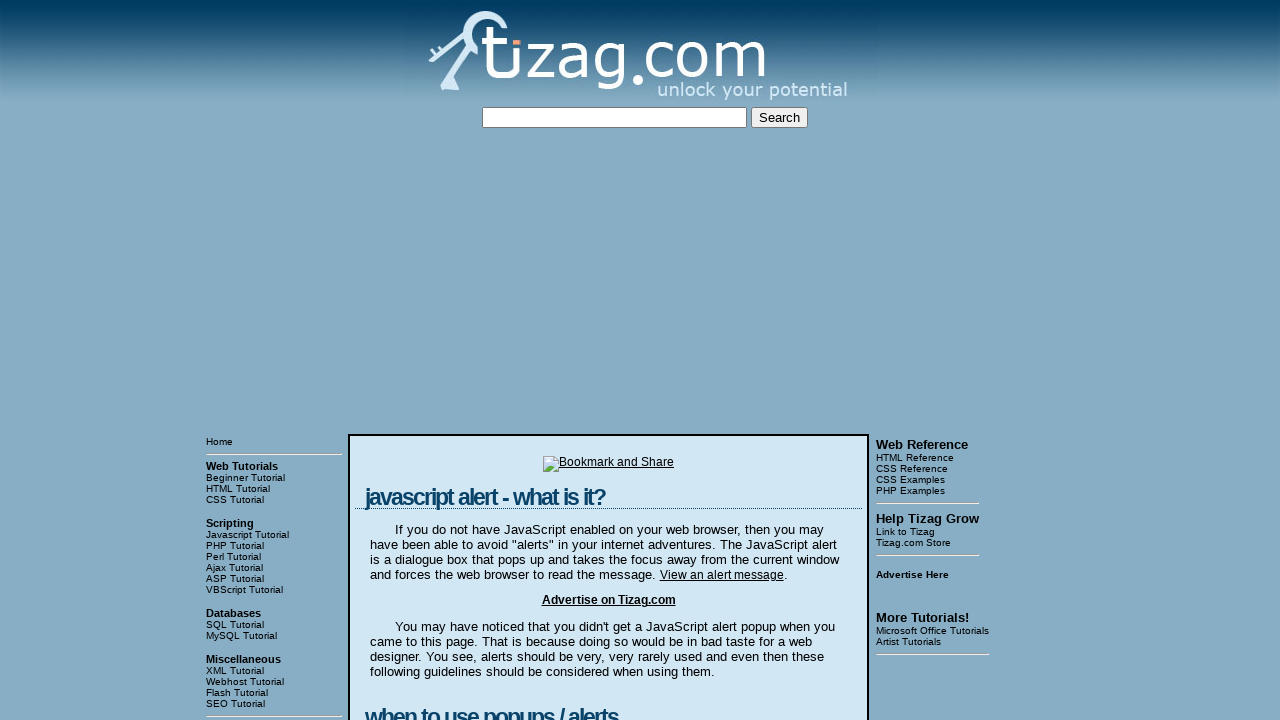

Clicked button to trigger JavaScript alert at (428, 361) on div.display form input
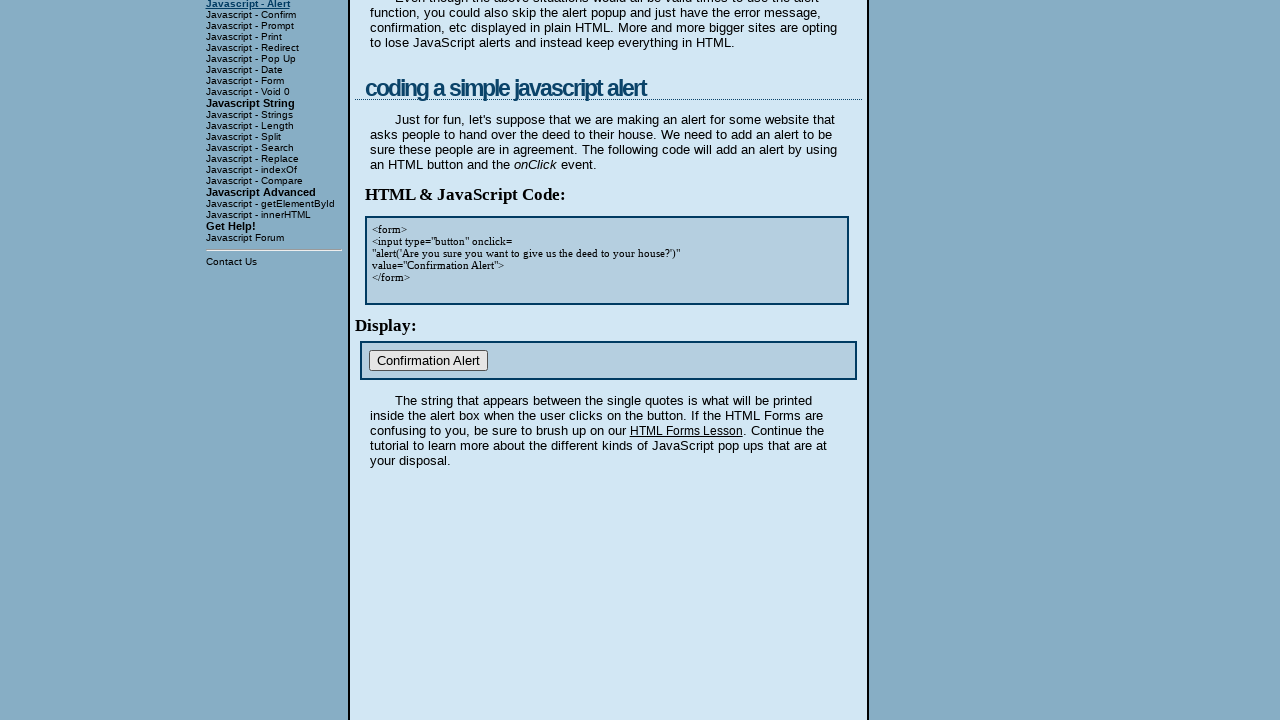

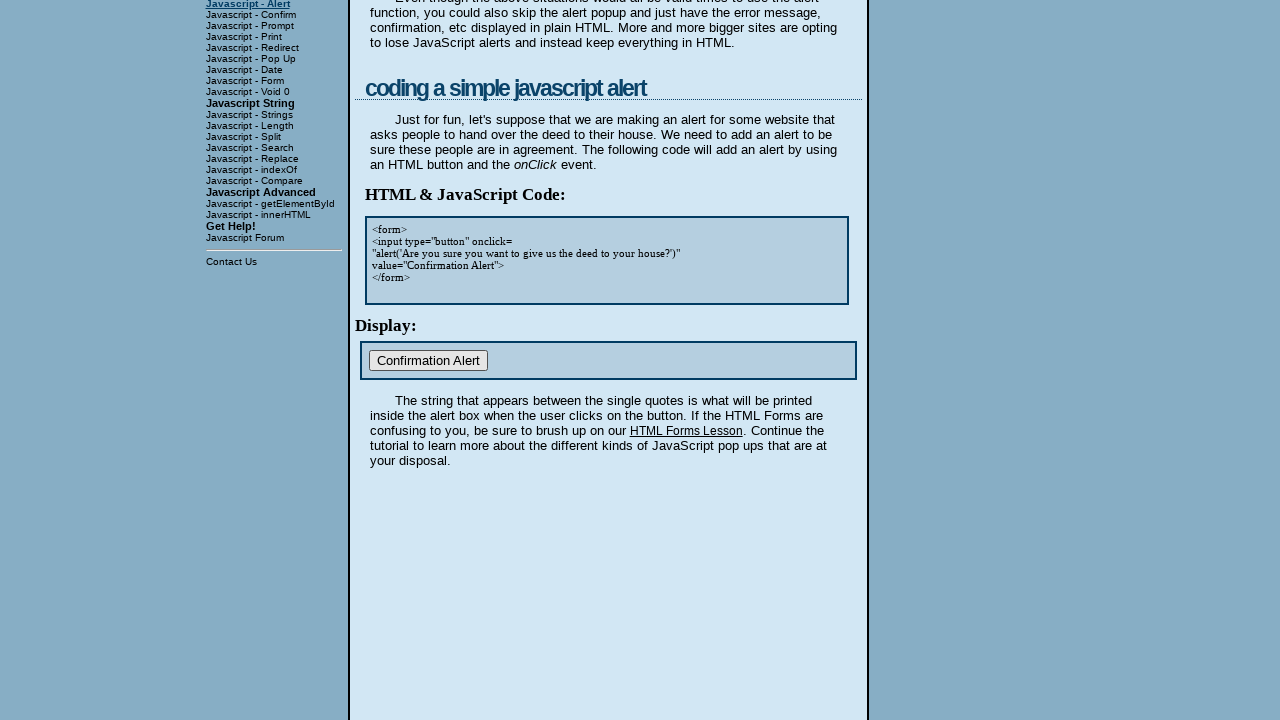